Tests dynamic controls page by clicking checkbox, removing it, verifying it's gone, then enabling a disabled input field and verifying it becomes enabled

Starting URL: https://the-internet.herokuapp.com/dynamic_controls

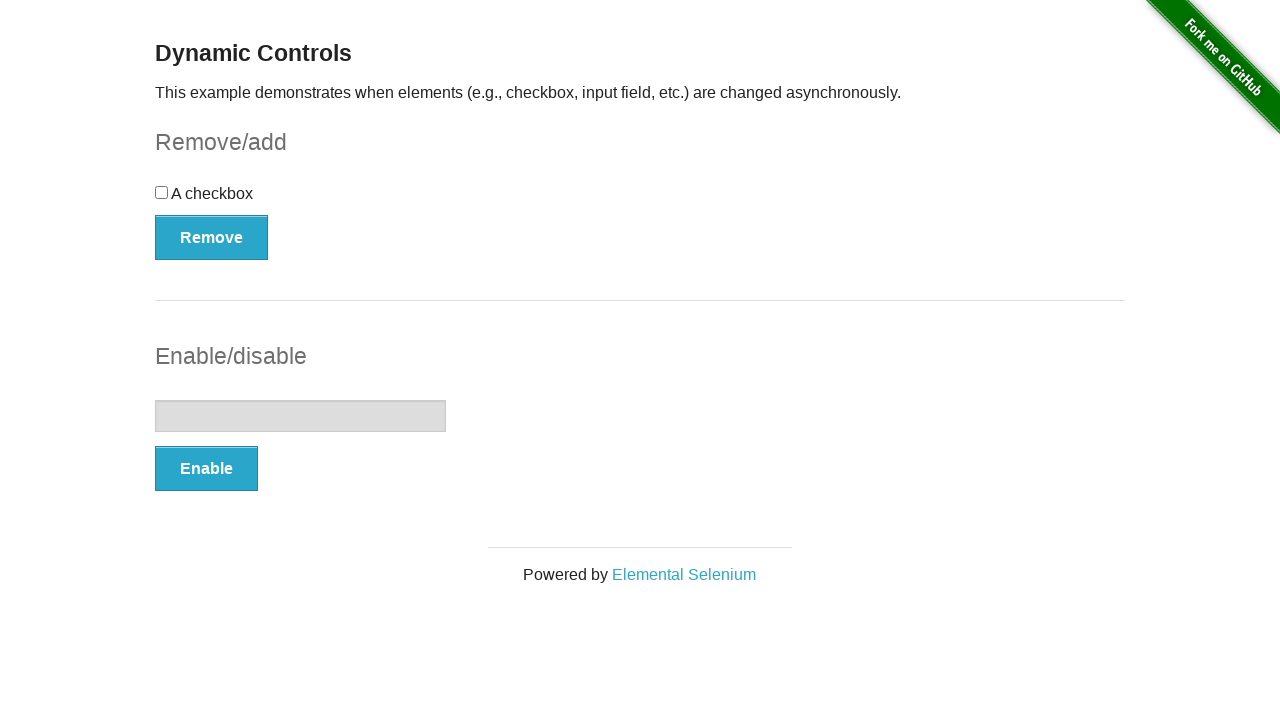

Navigated to dynamic controls page
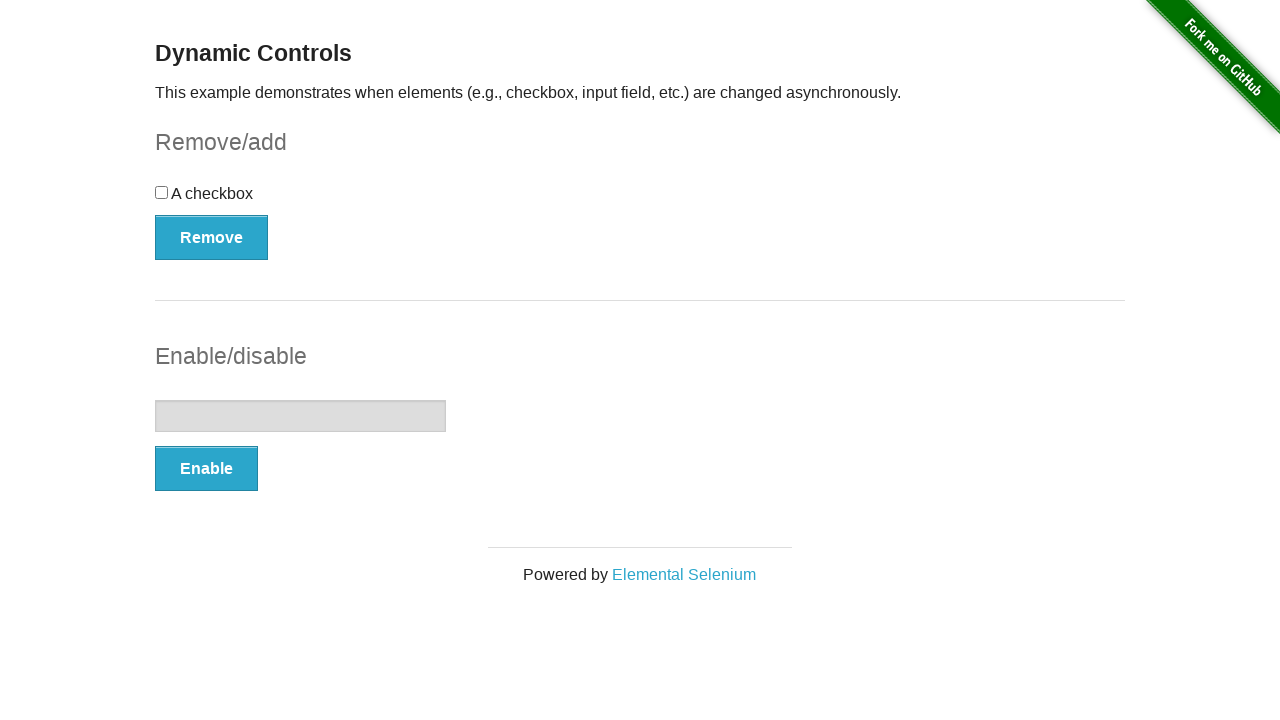

Waited for checkbox to be present
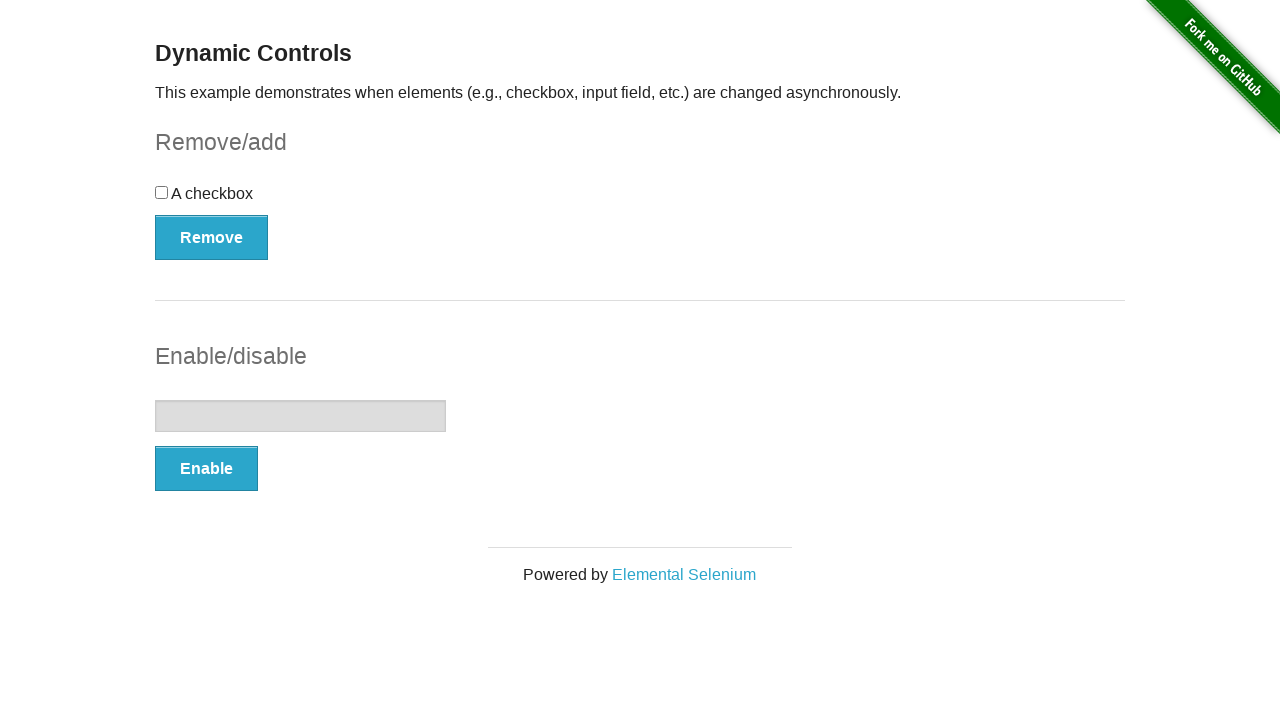

Clicked the checkbox at (162, 192) on #checkbox input[type='checkbox']
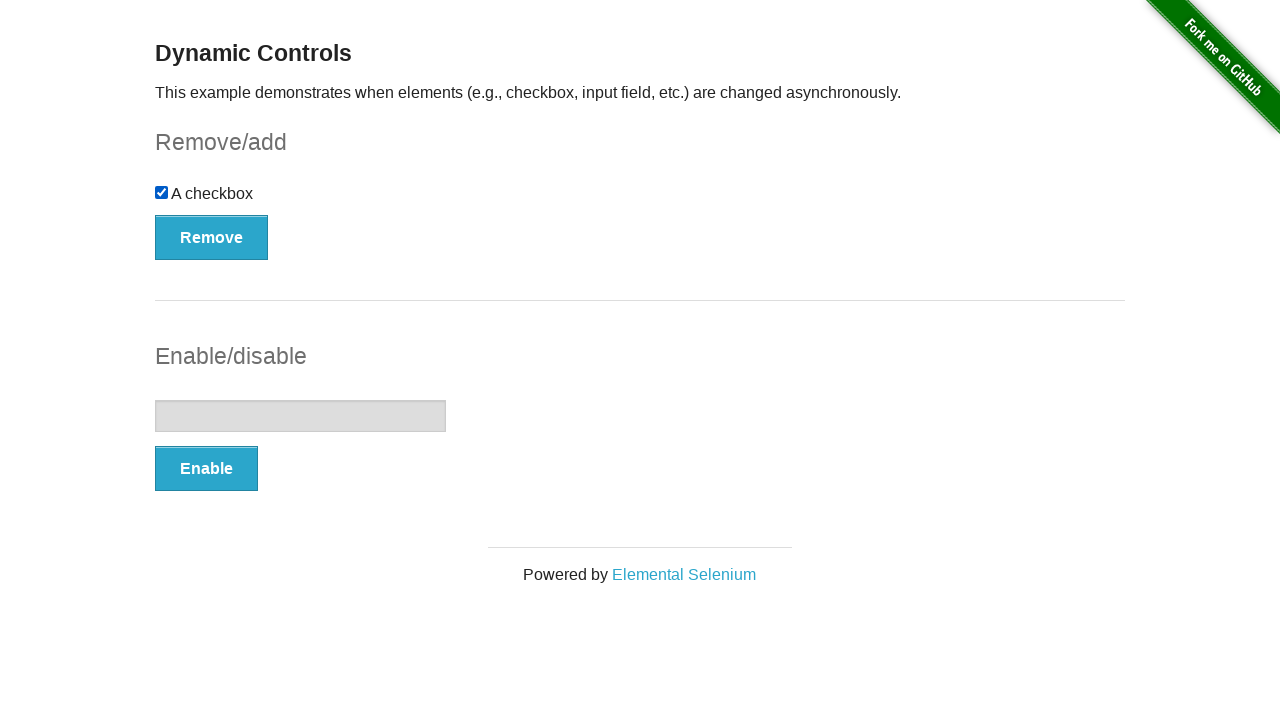

Clicked the Remove button at (212, 237) on button:has-text('Remove')
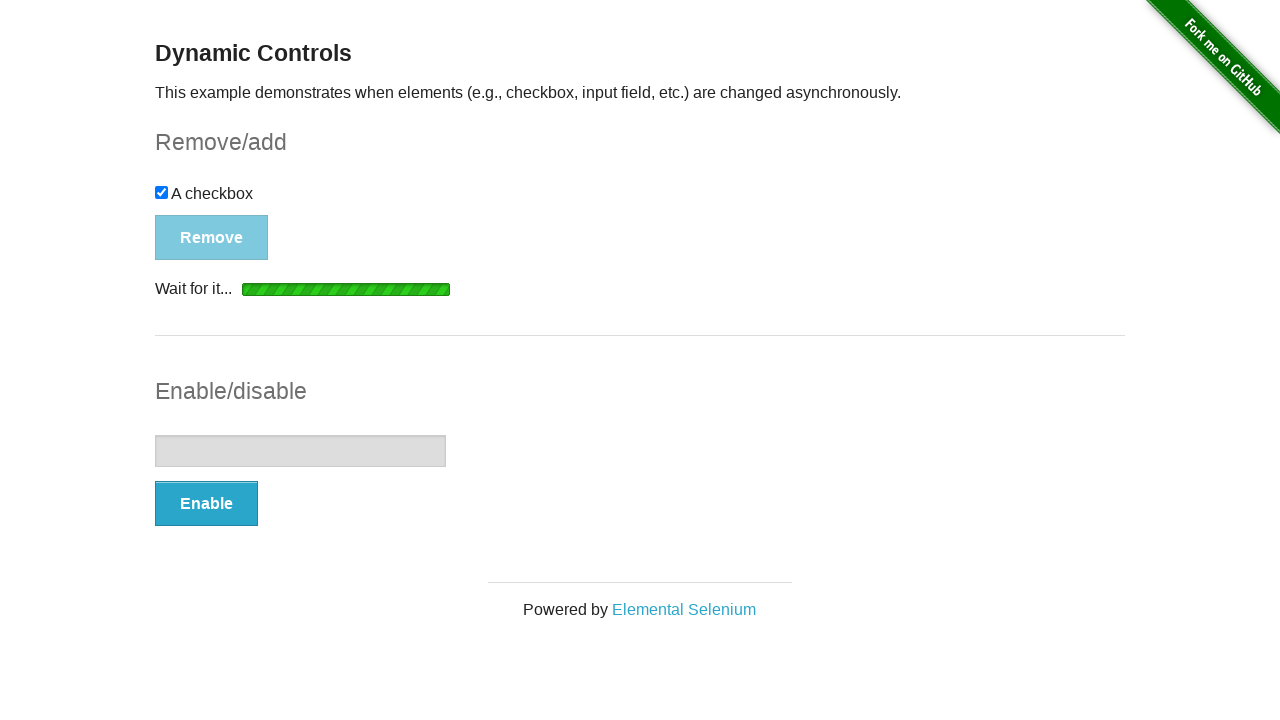

Waited for message element to appear
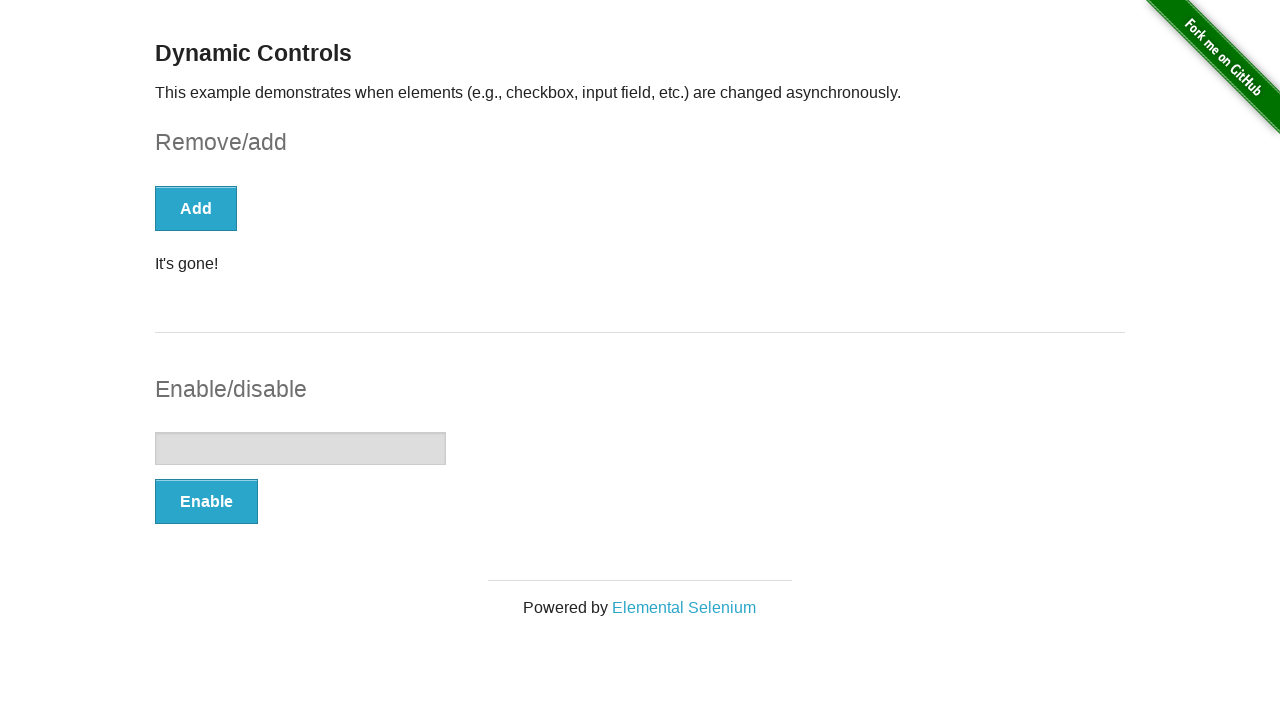

Retrieved message text: 'It's gone!'
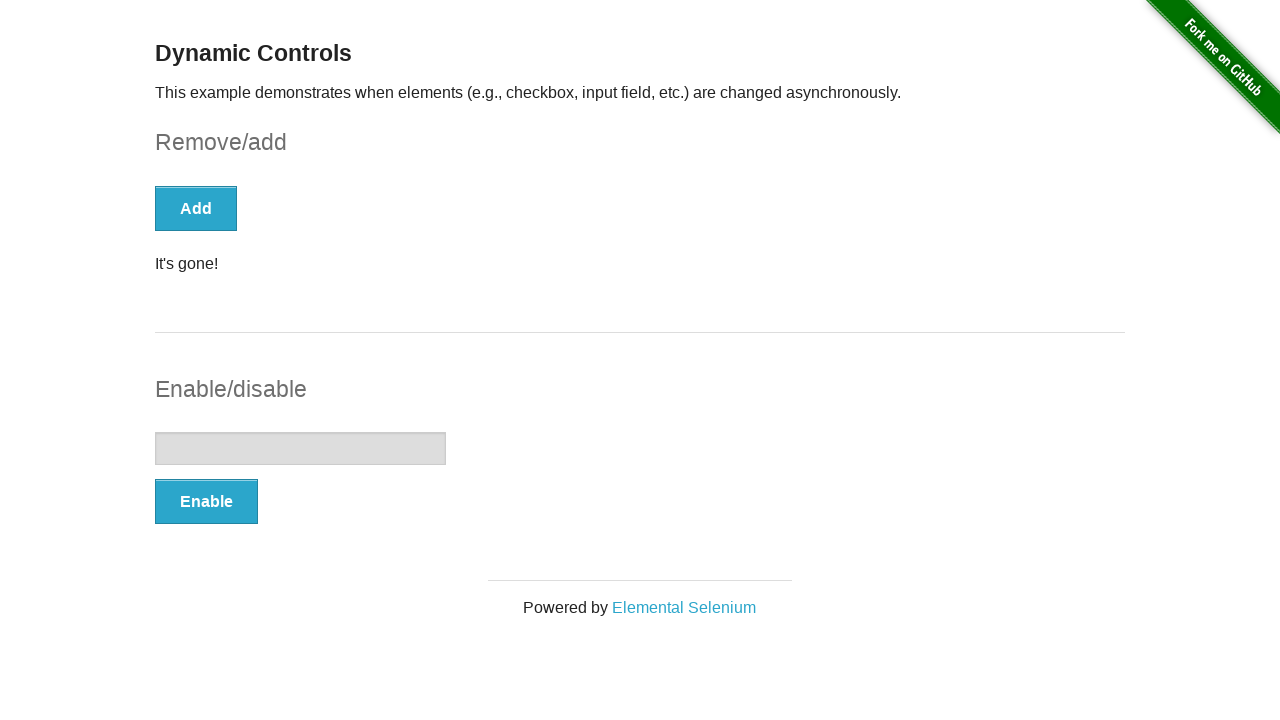

Verified 'It's gone!' message is present
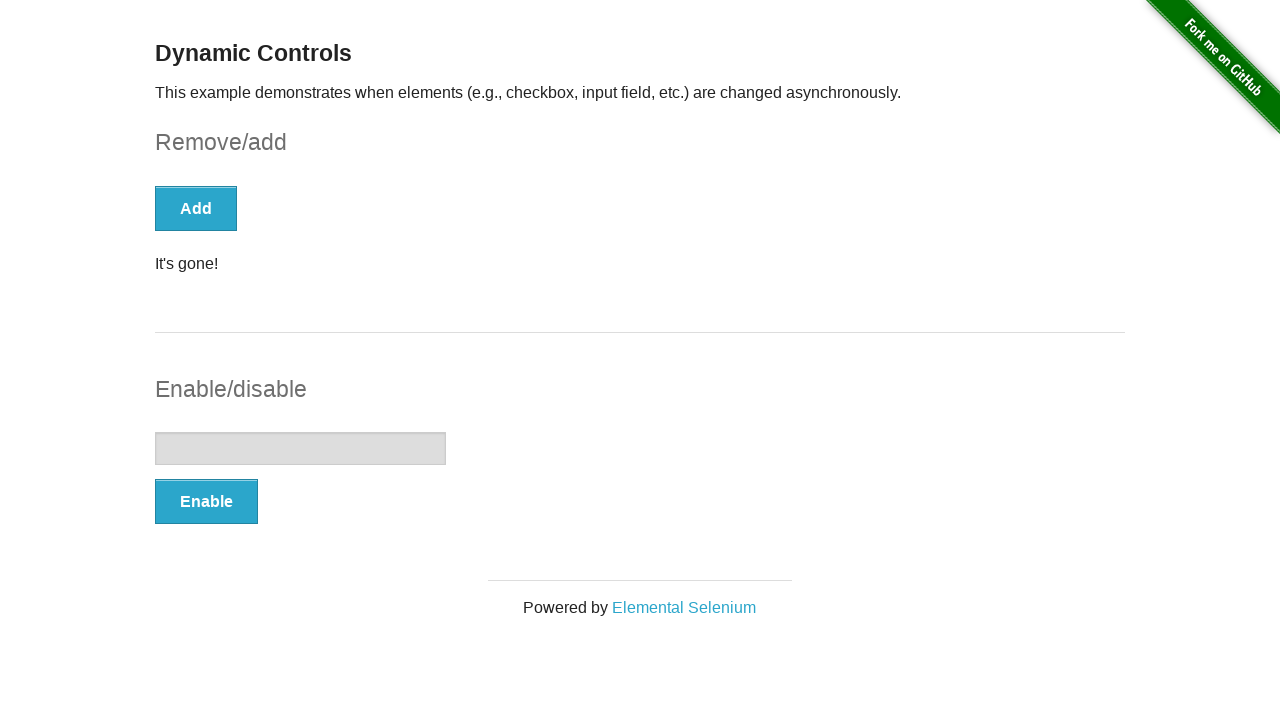

Counted checkbox elements: 0
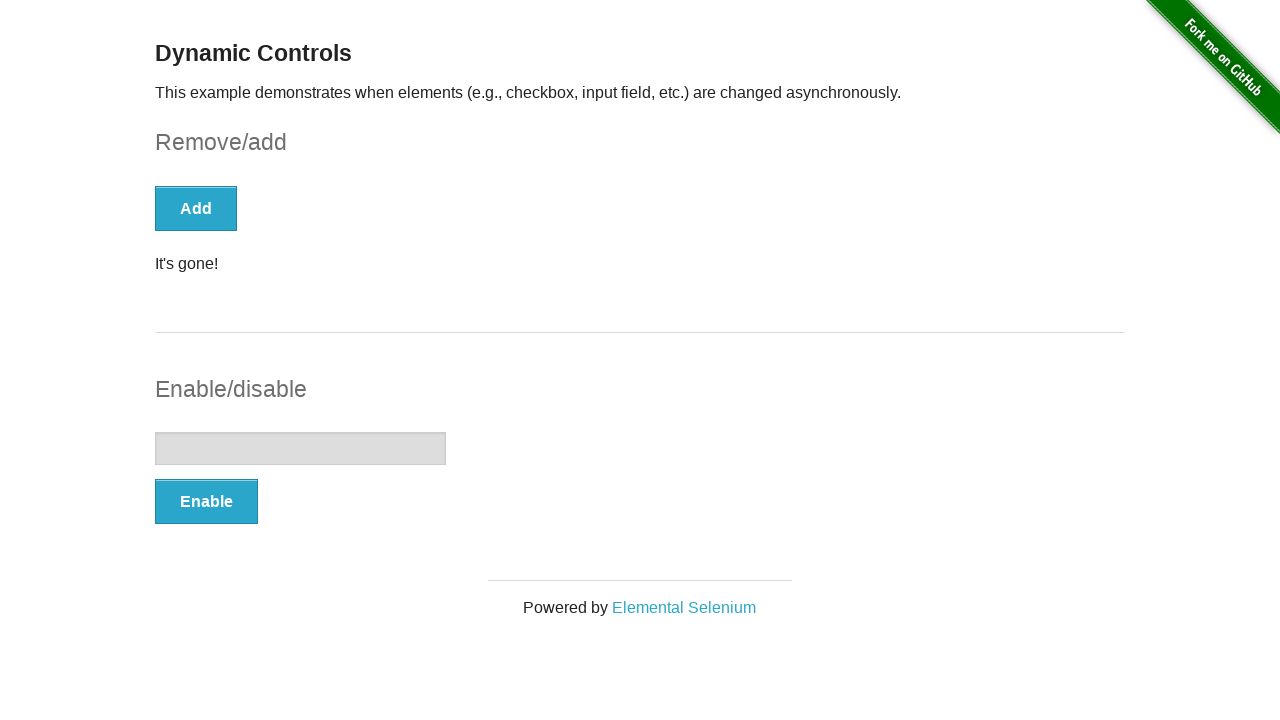

Verified checkbox is no longer present
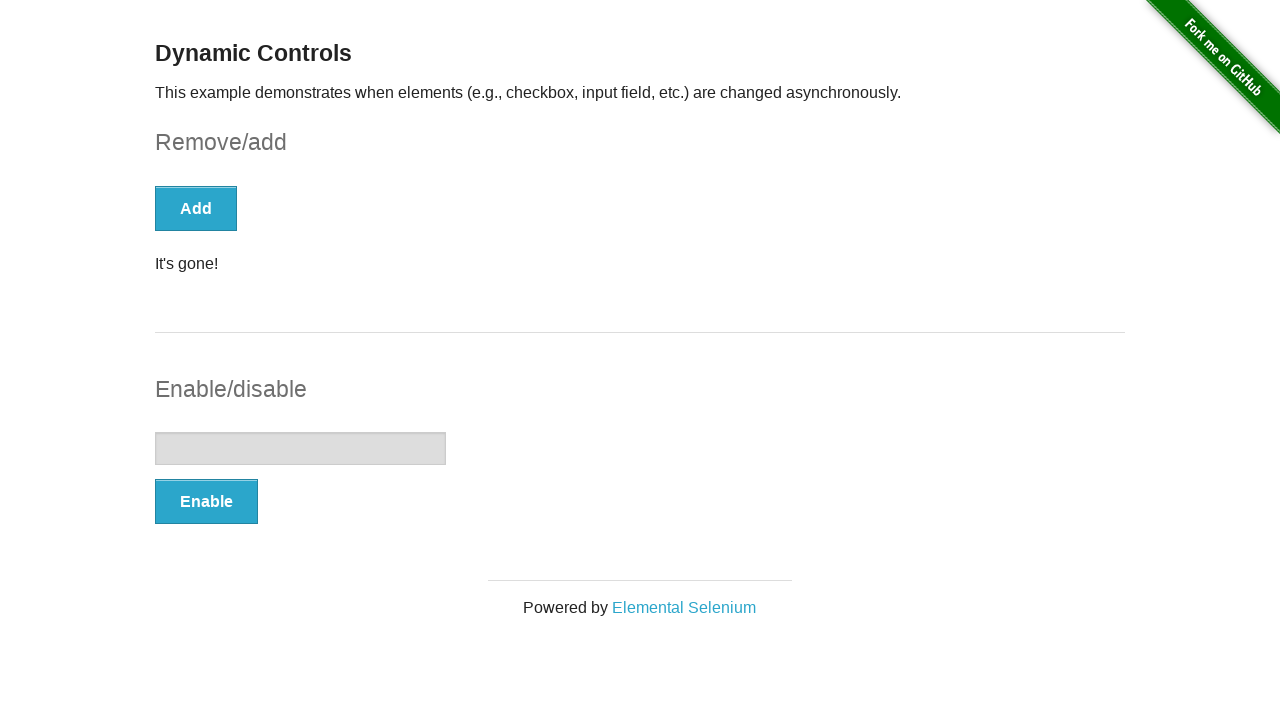

Located the text input field
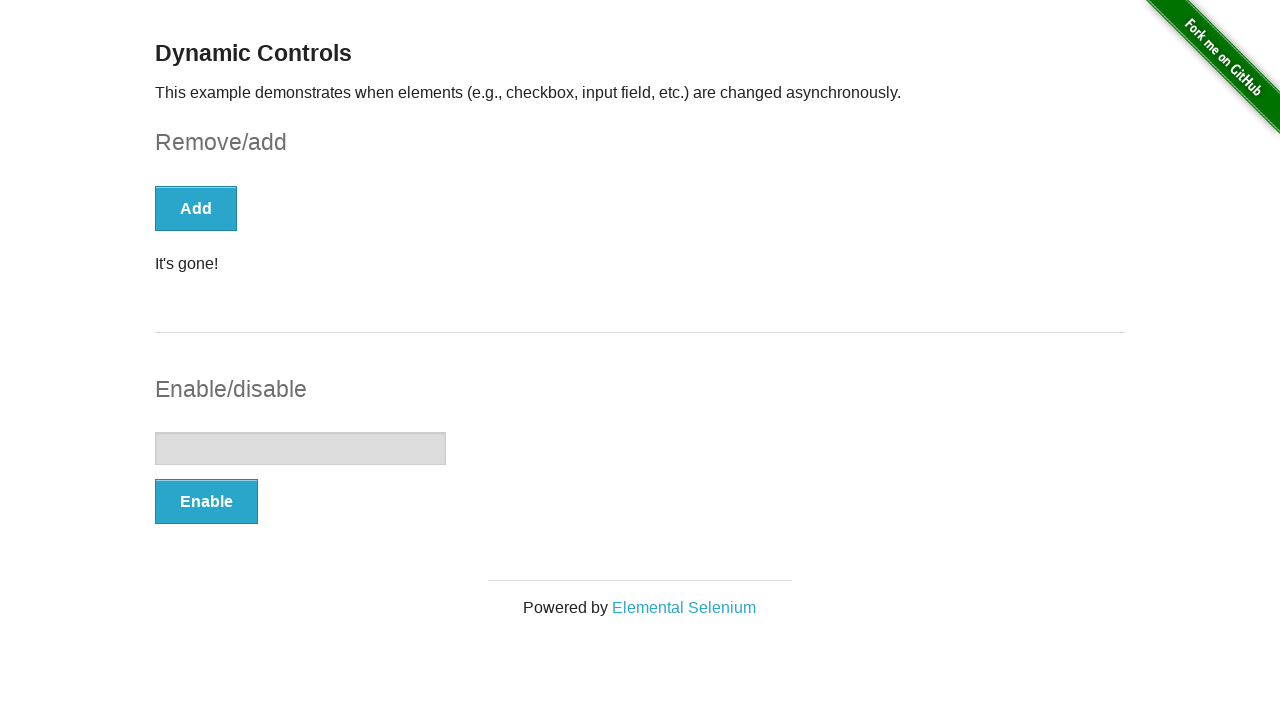

Verified input field is disabled
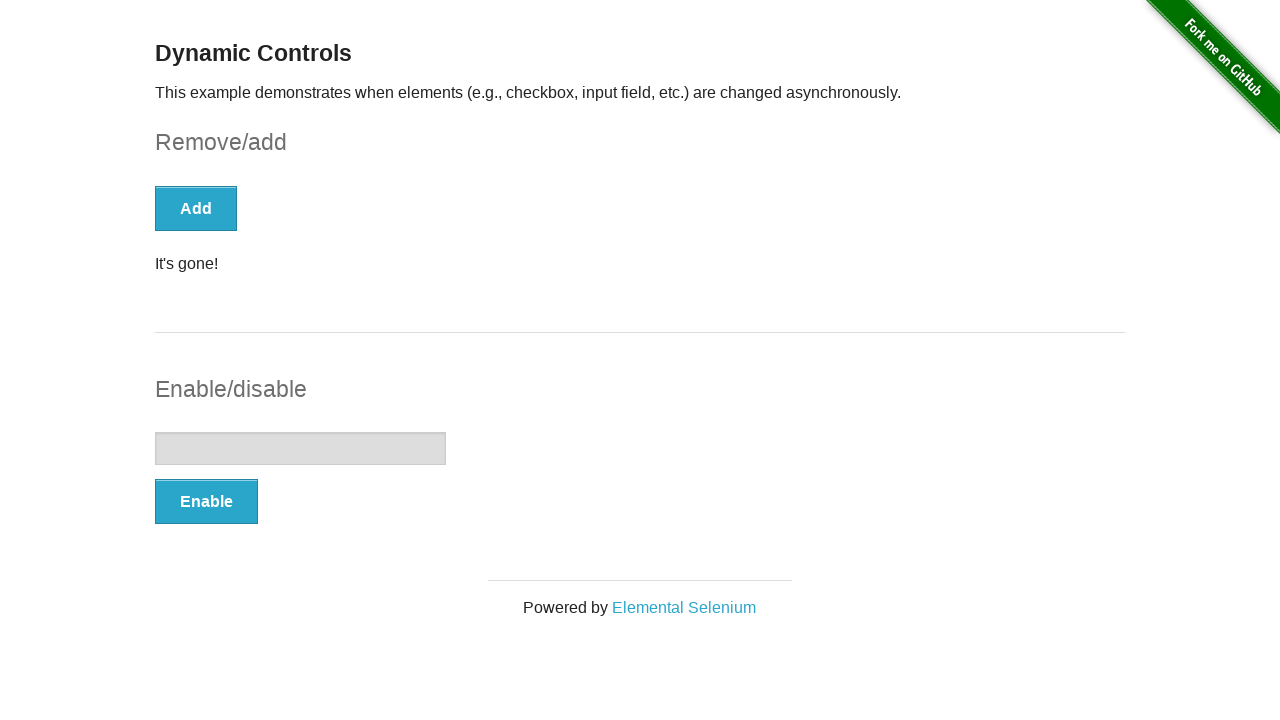

Clicked the Enable button at (206, 501) on #input-example button:has-text('Enable')
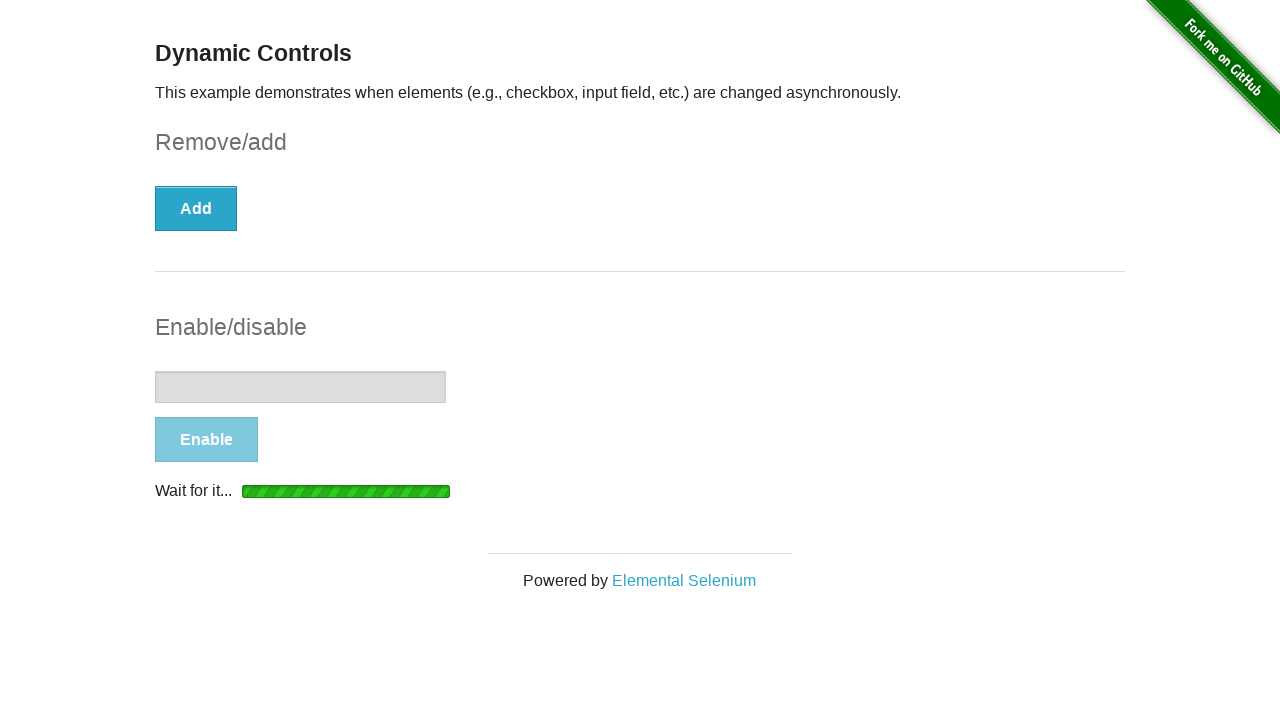

Waited for 'enabled' message to appear
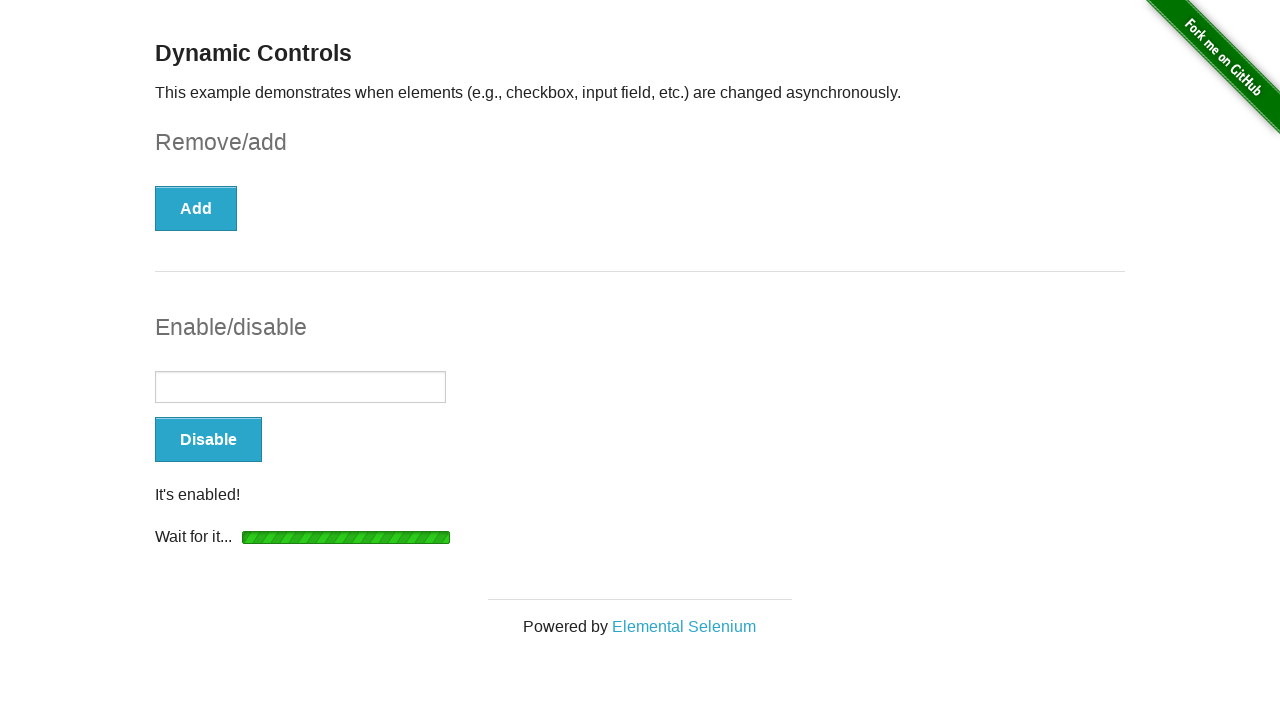

Verified input field is now enabled
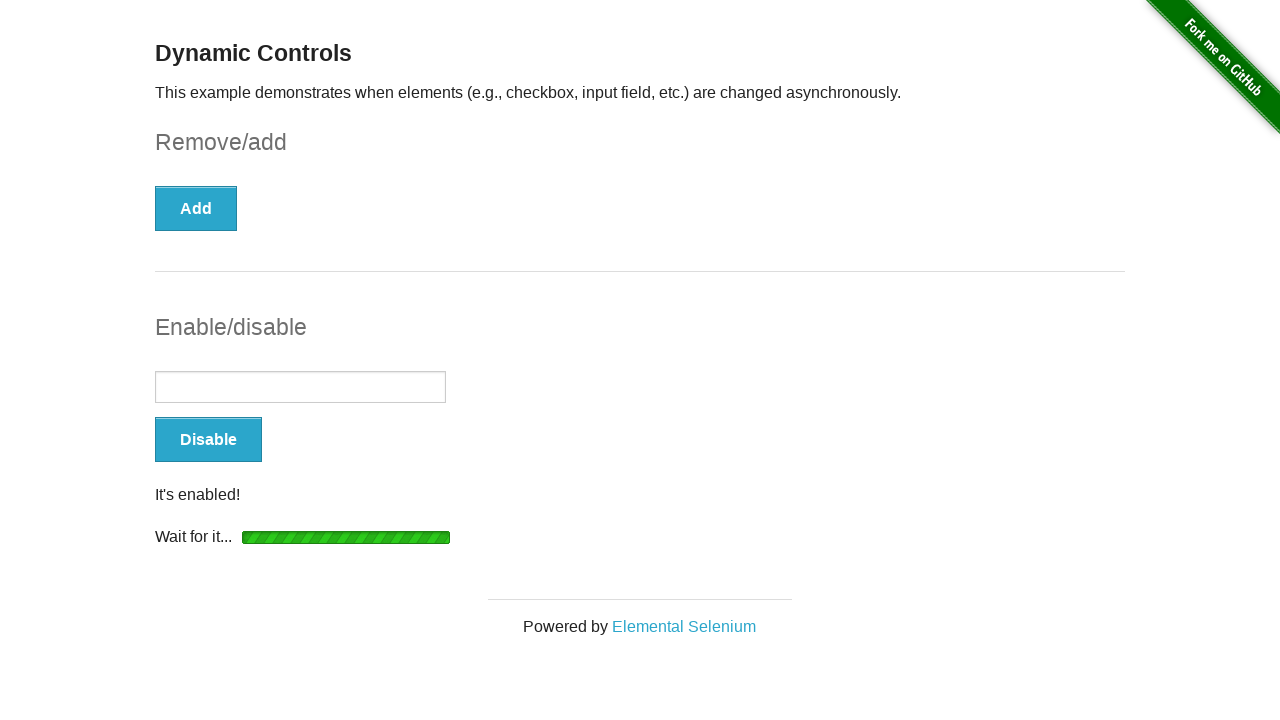

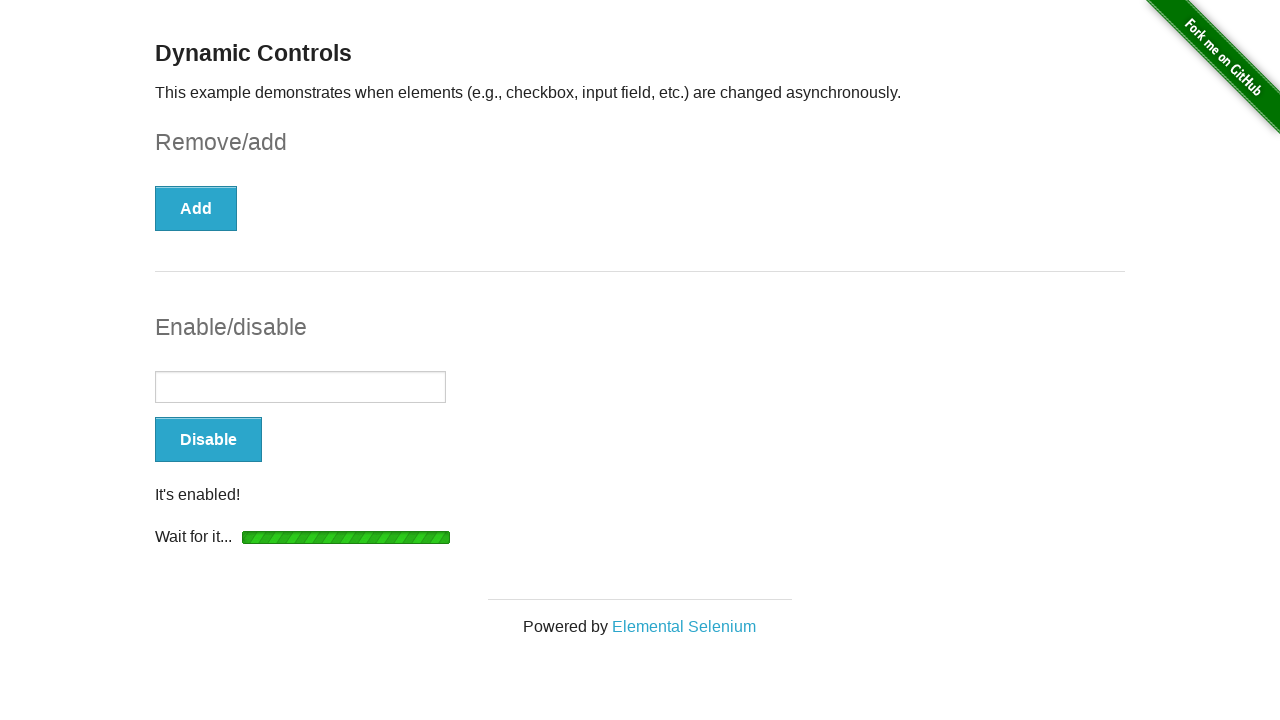